Tests a button click and verifies that a success message appears after clicking

Starting URL: http://suninjuly.github.io/wait1.html

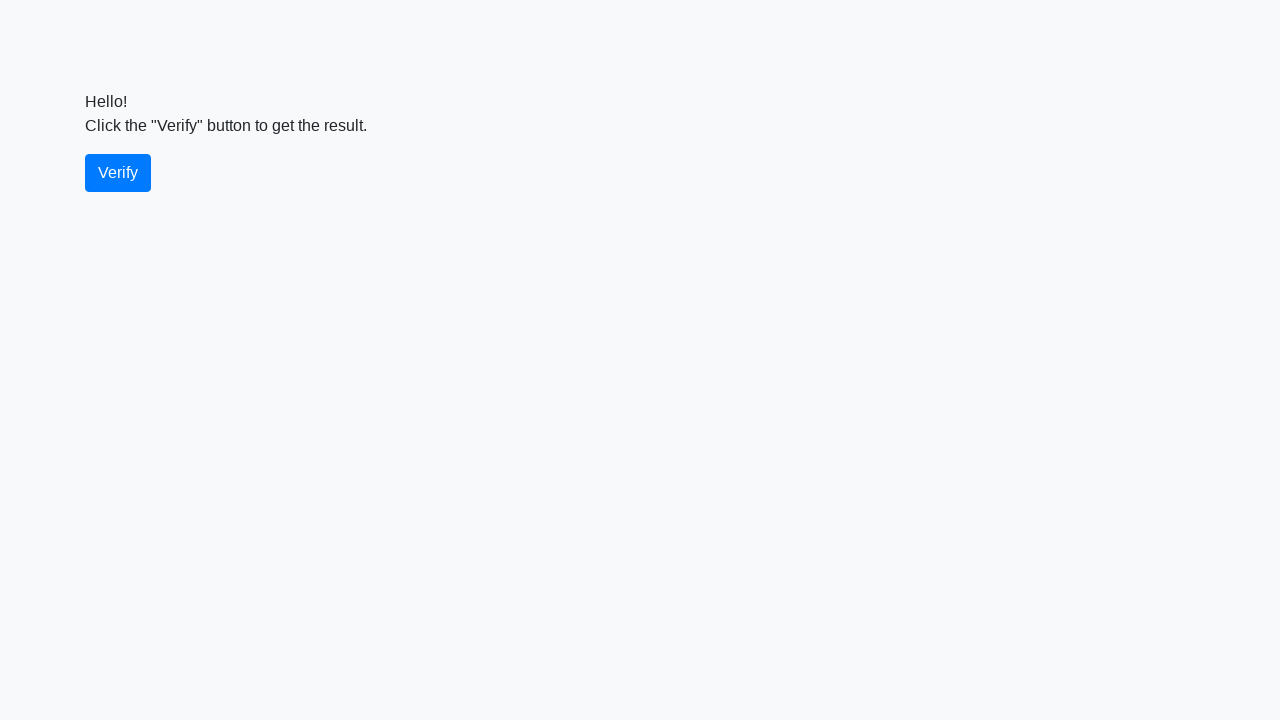

Clicked the verify button at (118, 173) on #verify
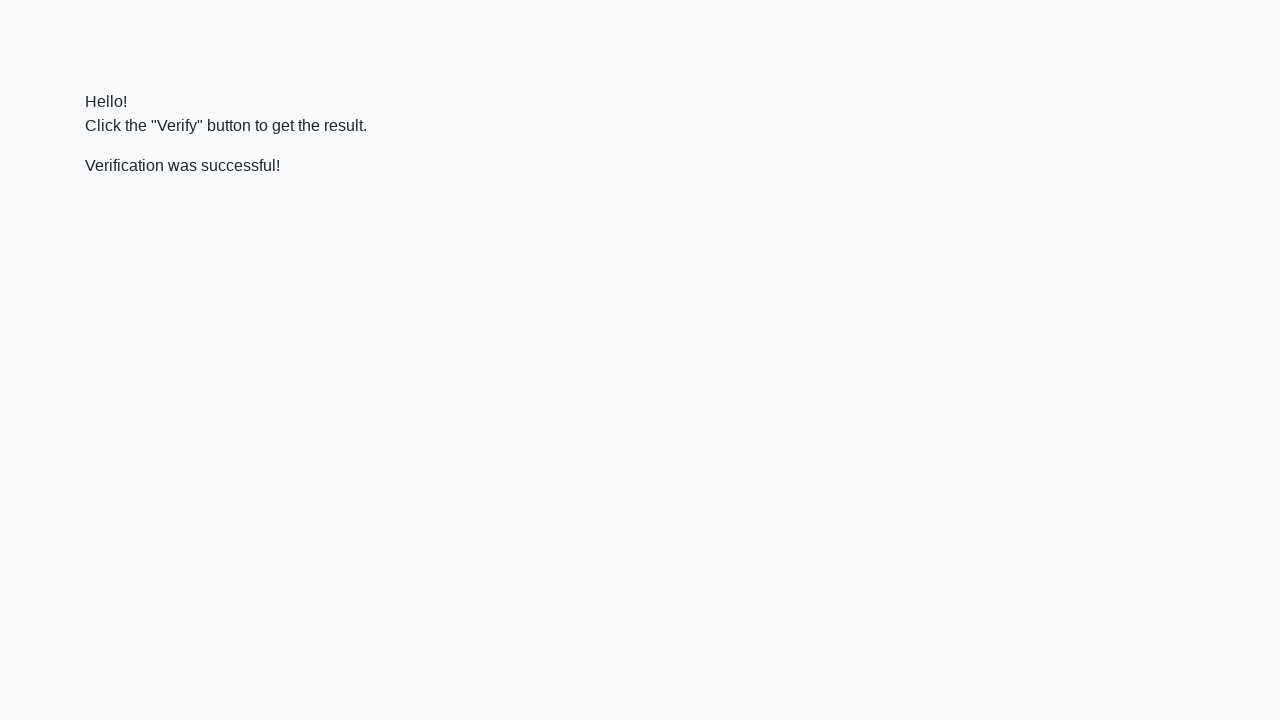

Success message element appeared after button click
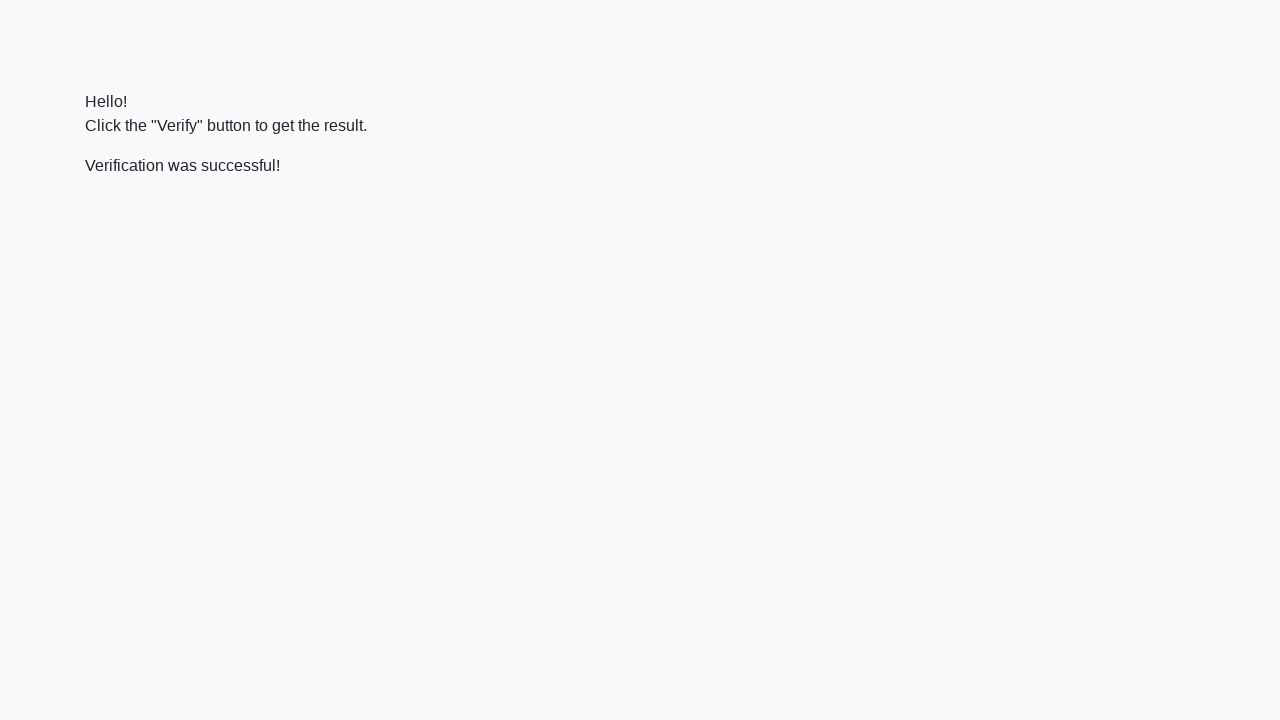

Retrieved success message text content
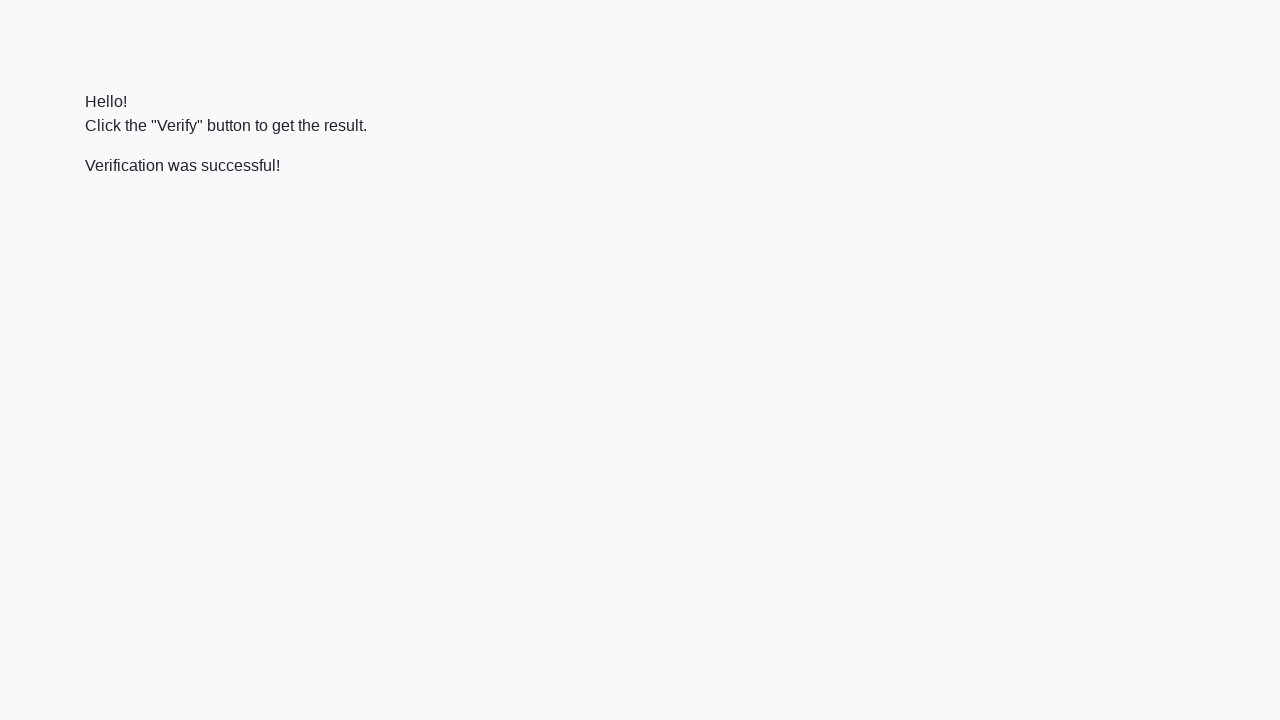

Verified that success message contains 'successful'
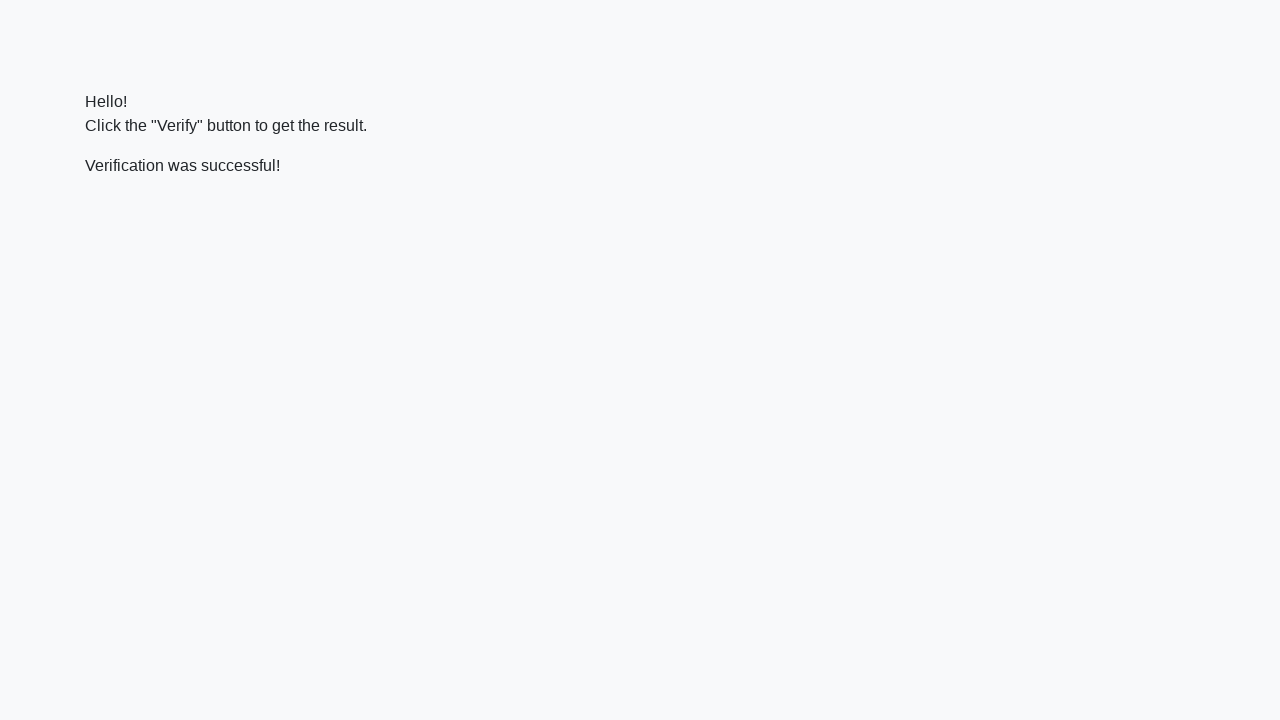

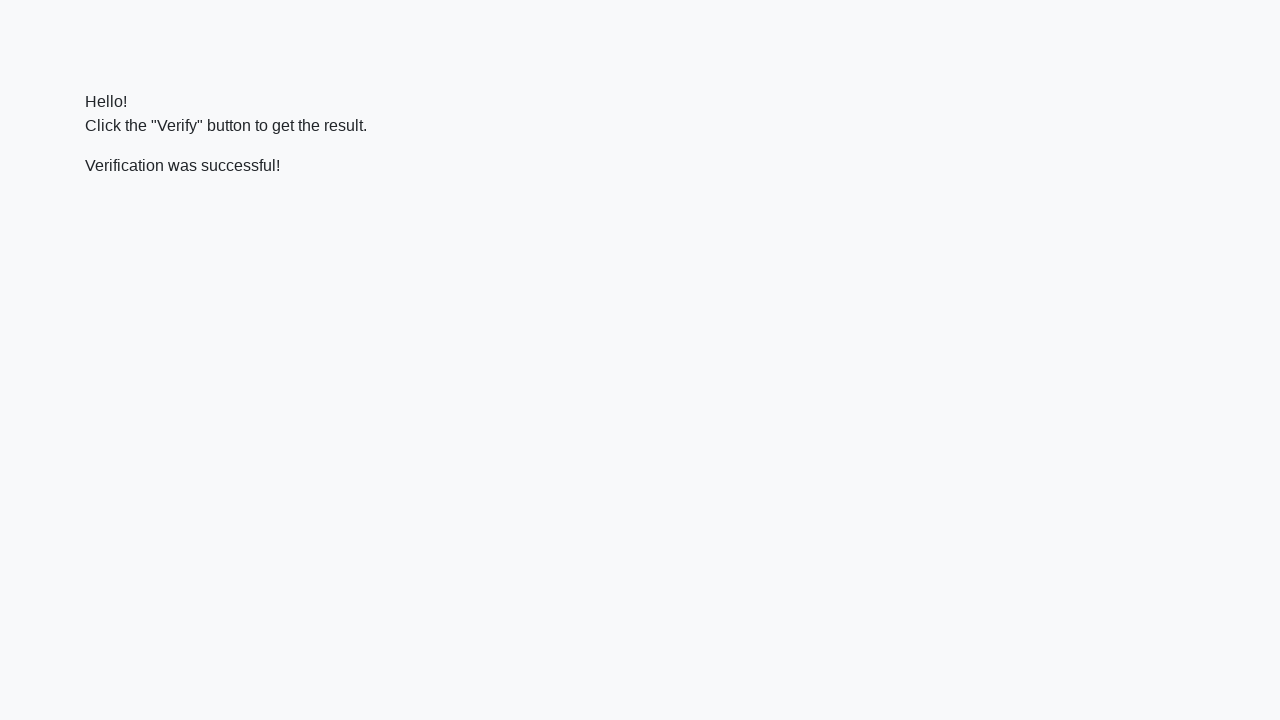